Navigates to OrangeHRM trial signup page and demonstrates dropdown selection using different methods

Starting URL: https://orangehrm.com/30-day-free-trial

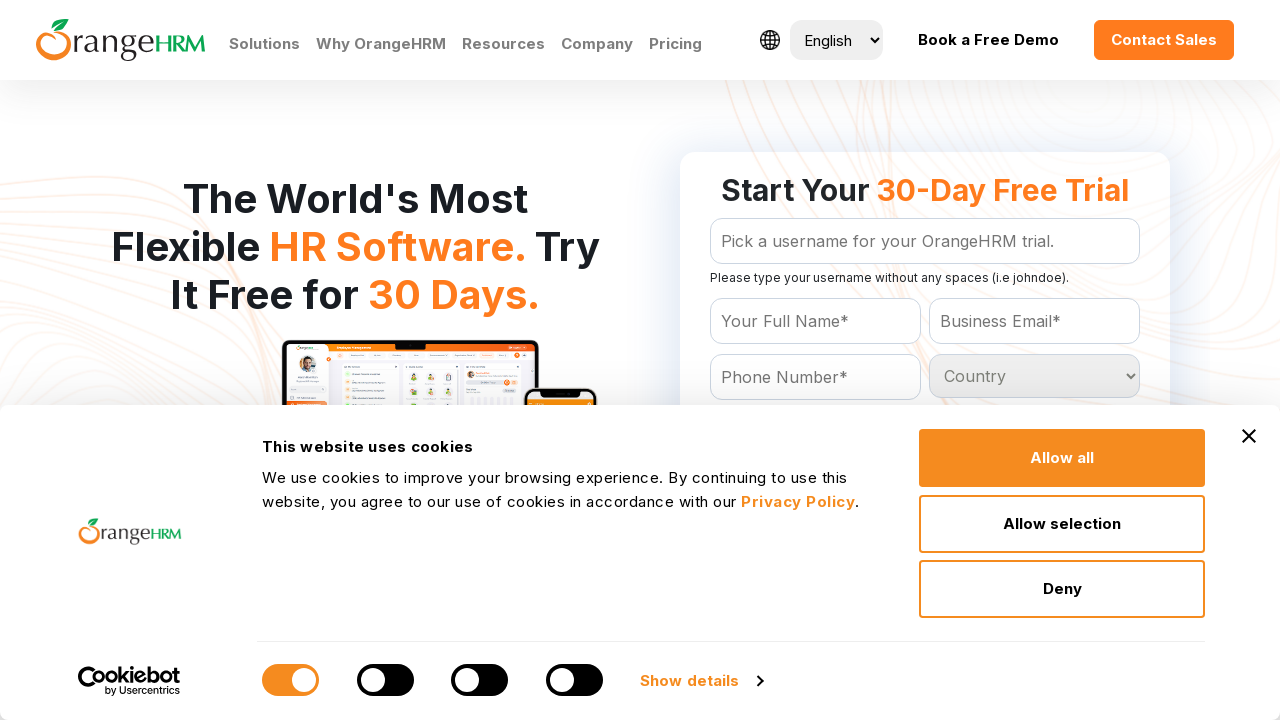

Country dropdown selector became available
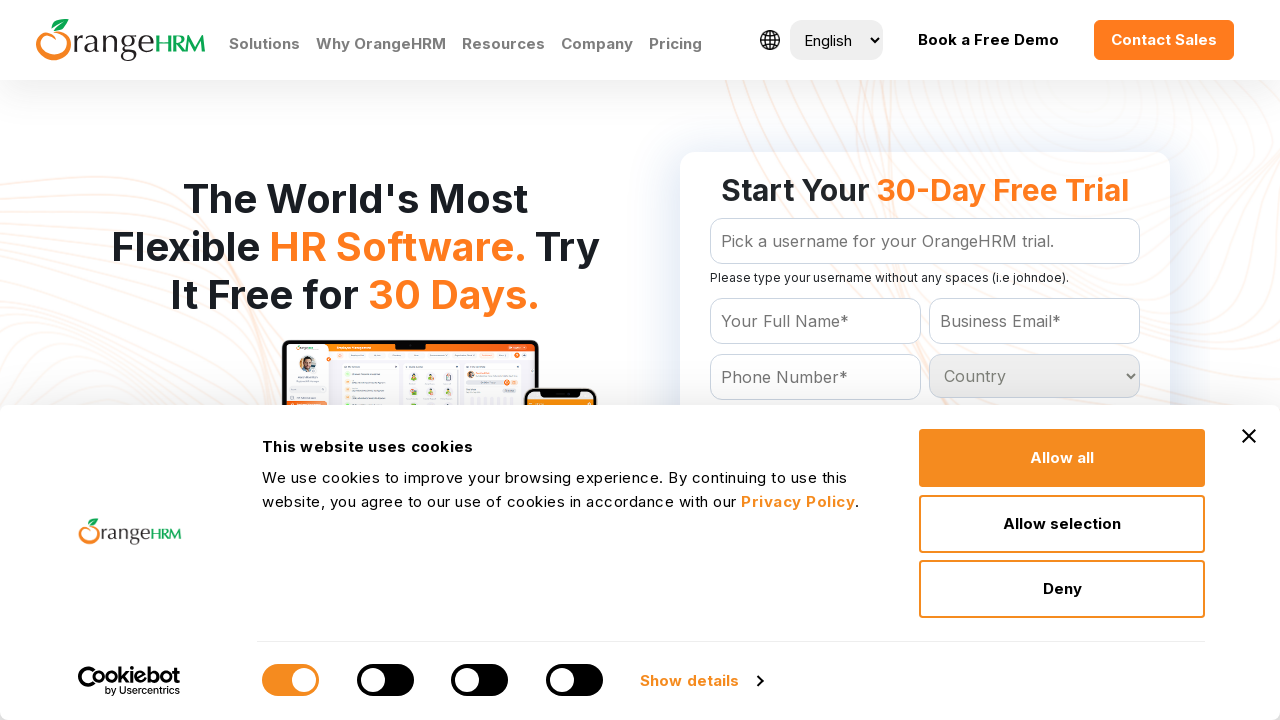

Selected 'Belgium' from country dropdown on #Form_getForm_Country
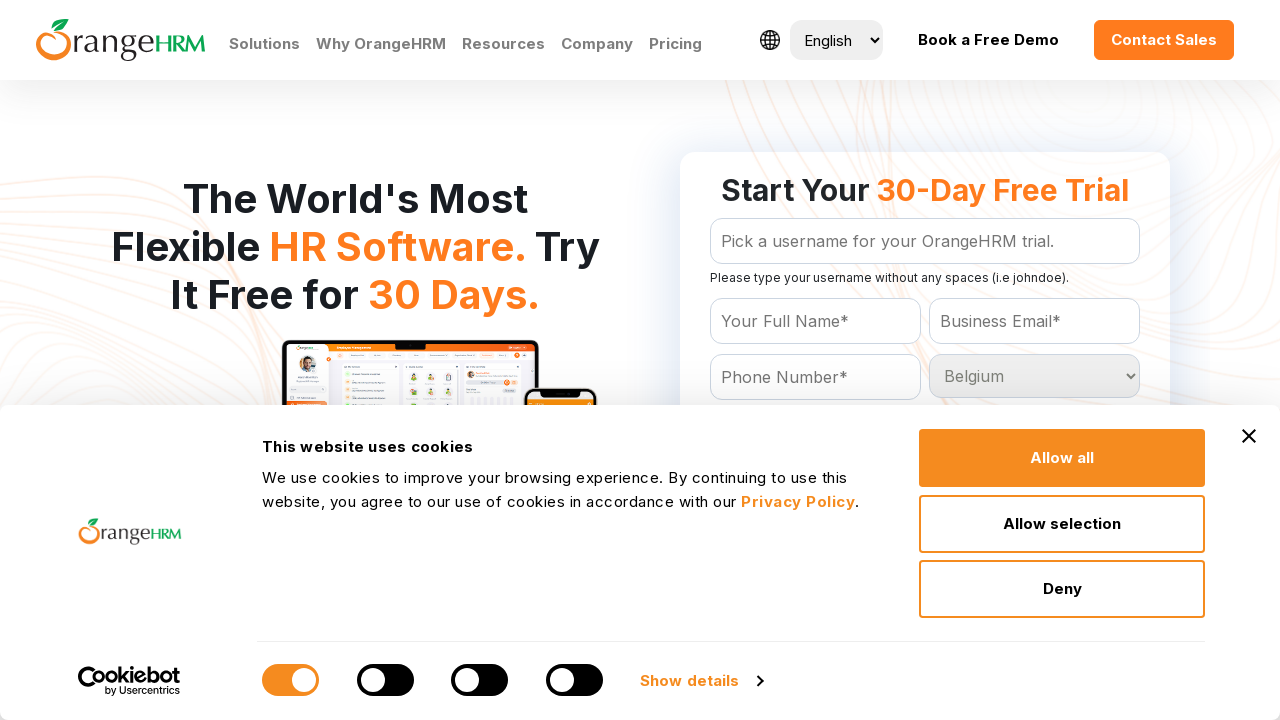

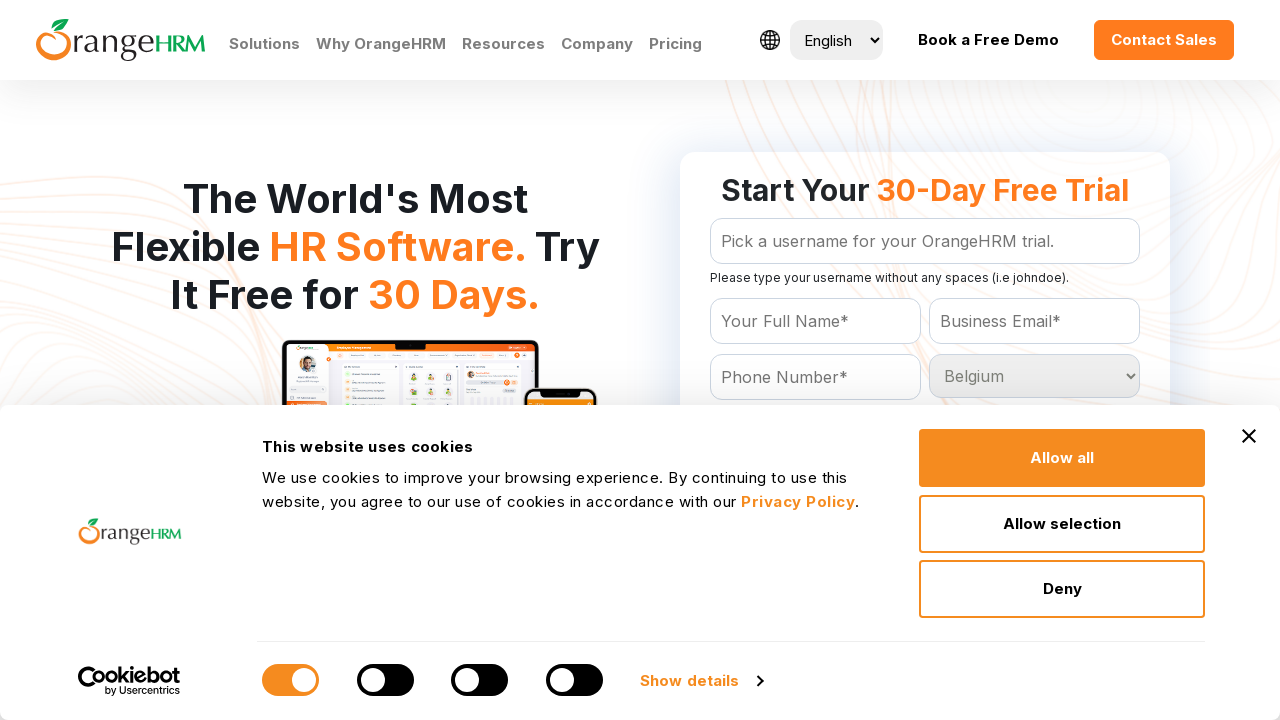